Tests window handling functionality by opening a new window, switching between windows, and filling form fields in both parent and child windows

Starting URL: https://www.hyrtutorials.com/p/window-handles-practice.html

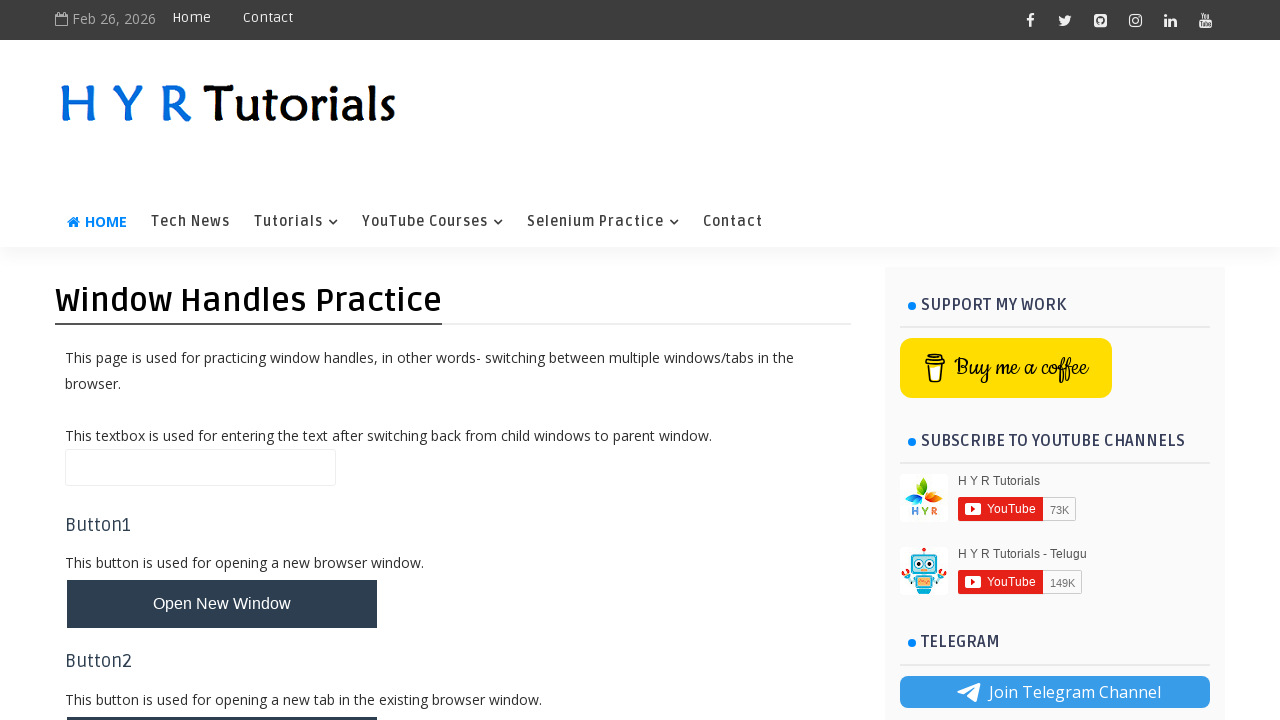

Clicked button to open new window and captured new page at (222, 604) on #newWindowBtn
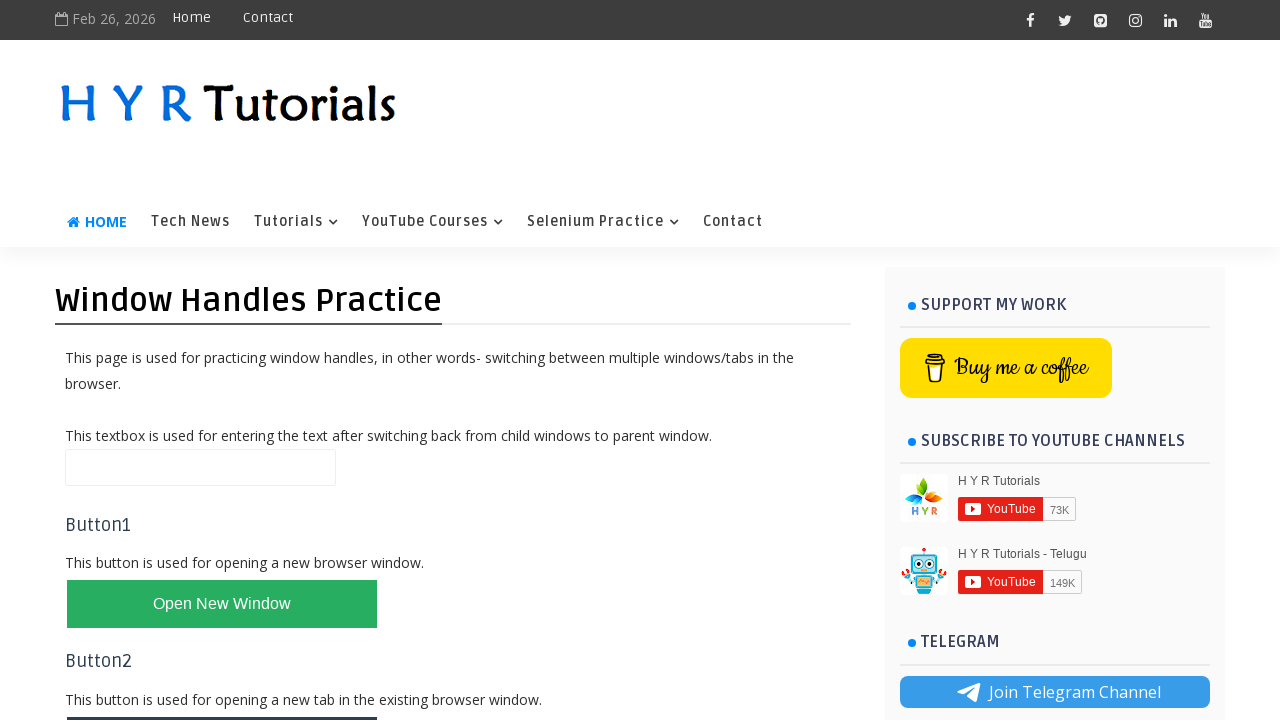

New window opened and assigned to new_page variable
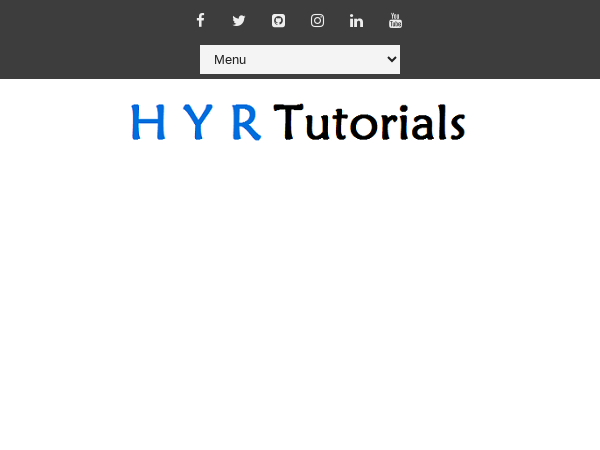

Filled firstName field in new window with 'QA Engineer Uday' on #firstName
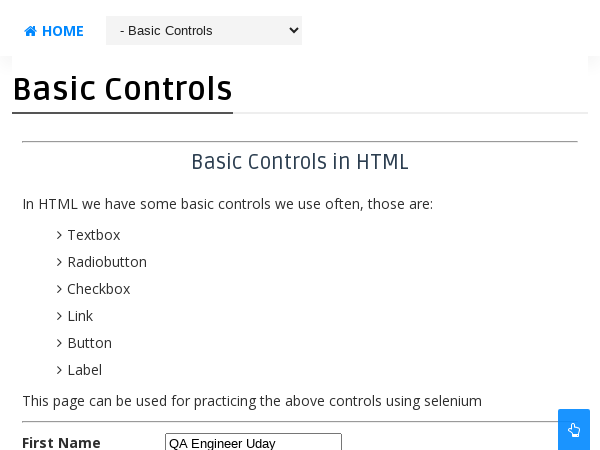

Closed the new window
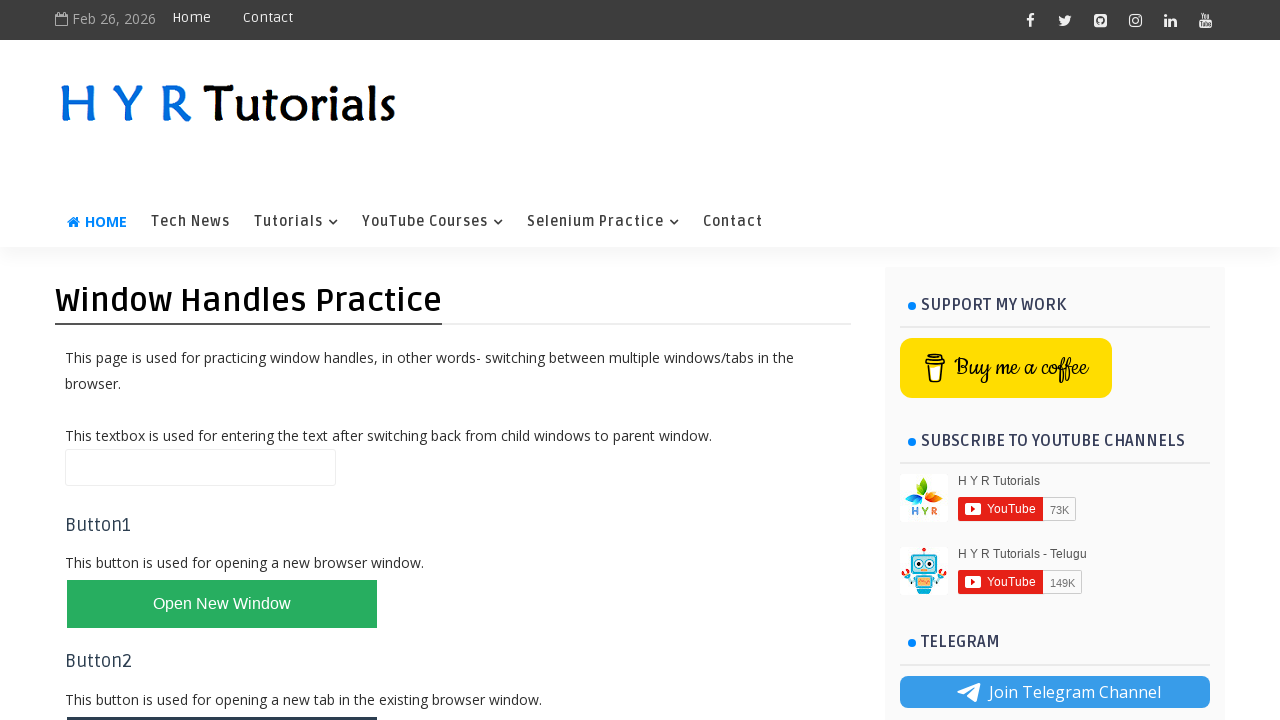

Filled name field in main window with 'Vasuki' on #name
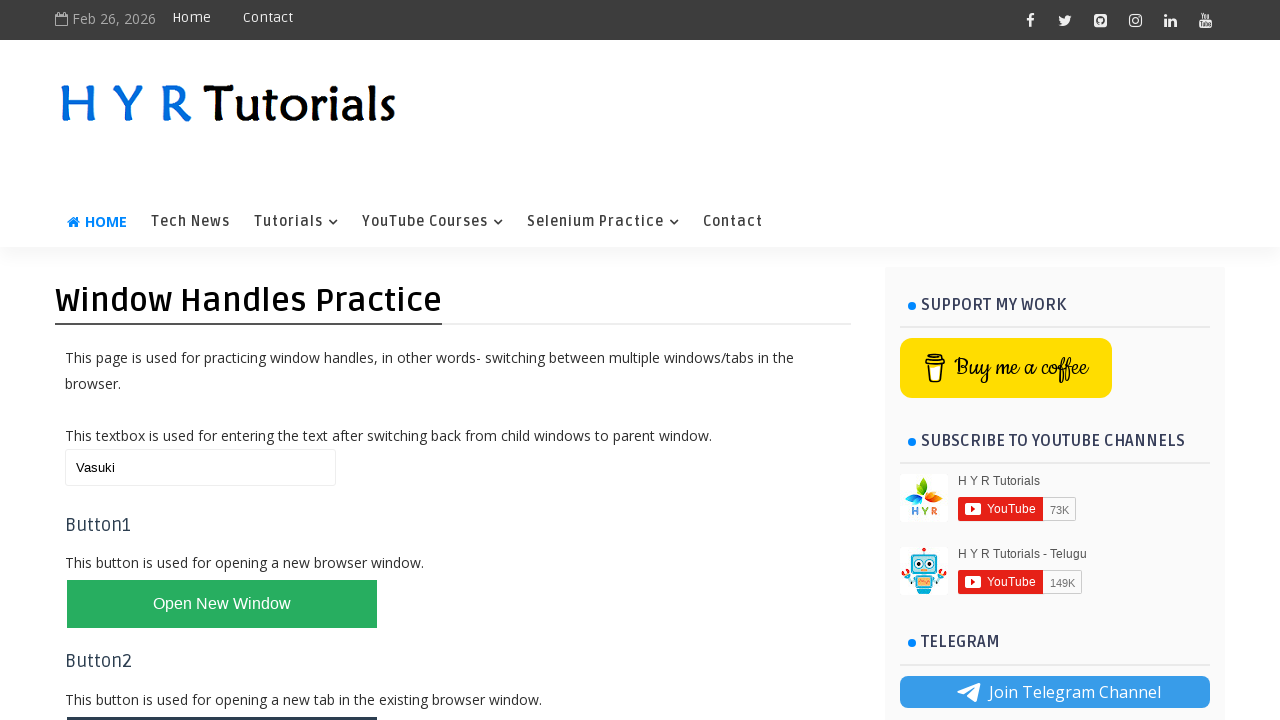

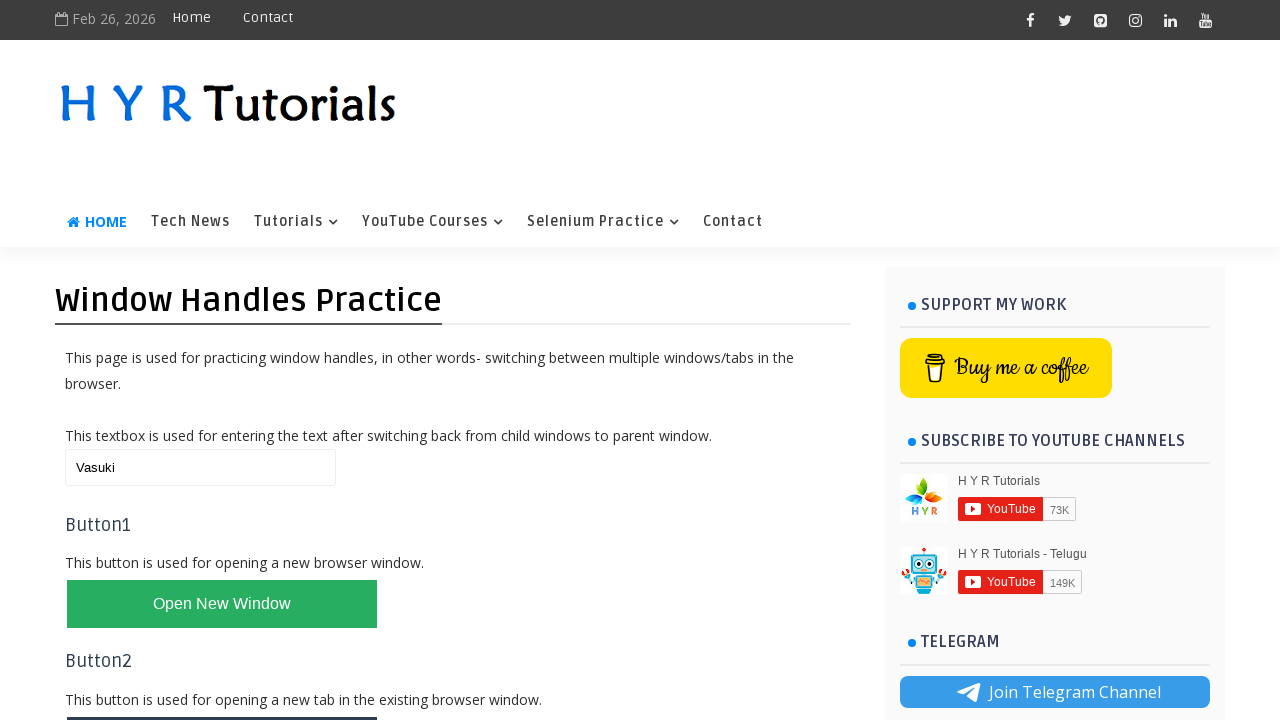